Navigates to Rediff.com and verifies that navigation links are present on the page

Starting URL: http://rediff.com

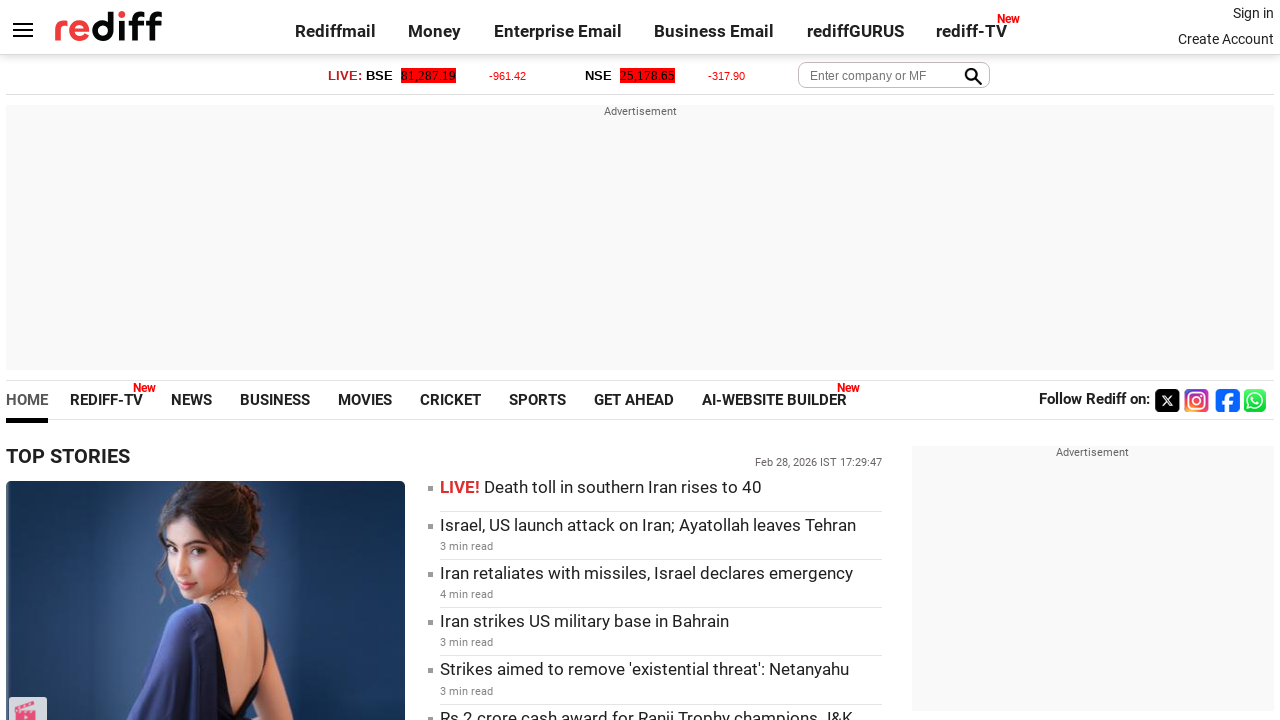

Waited for page to load and navigation links to be present
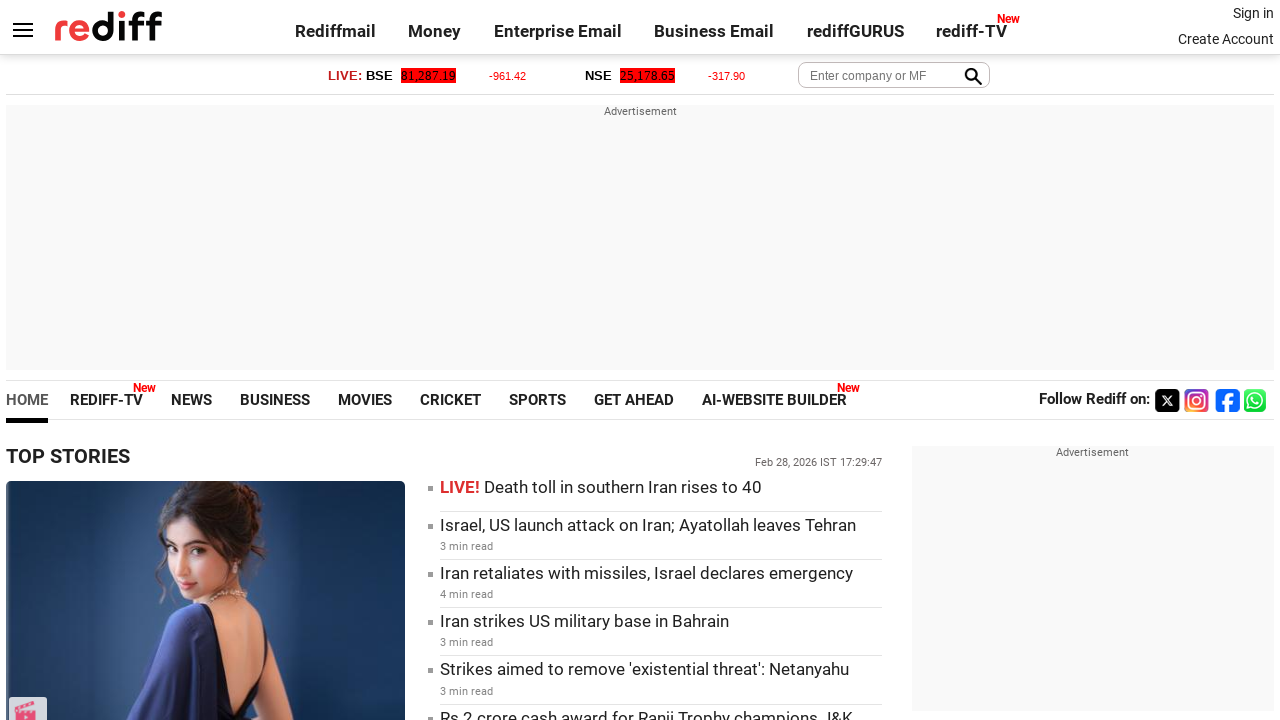

Located all navigation links on Rediff.com
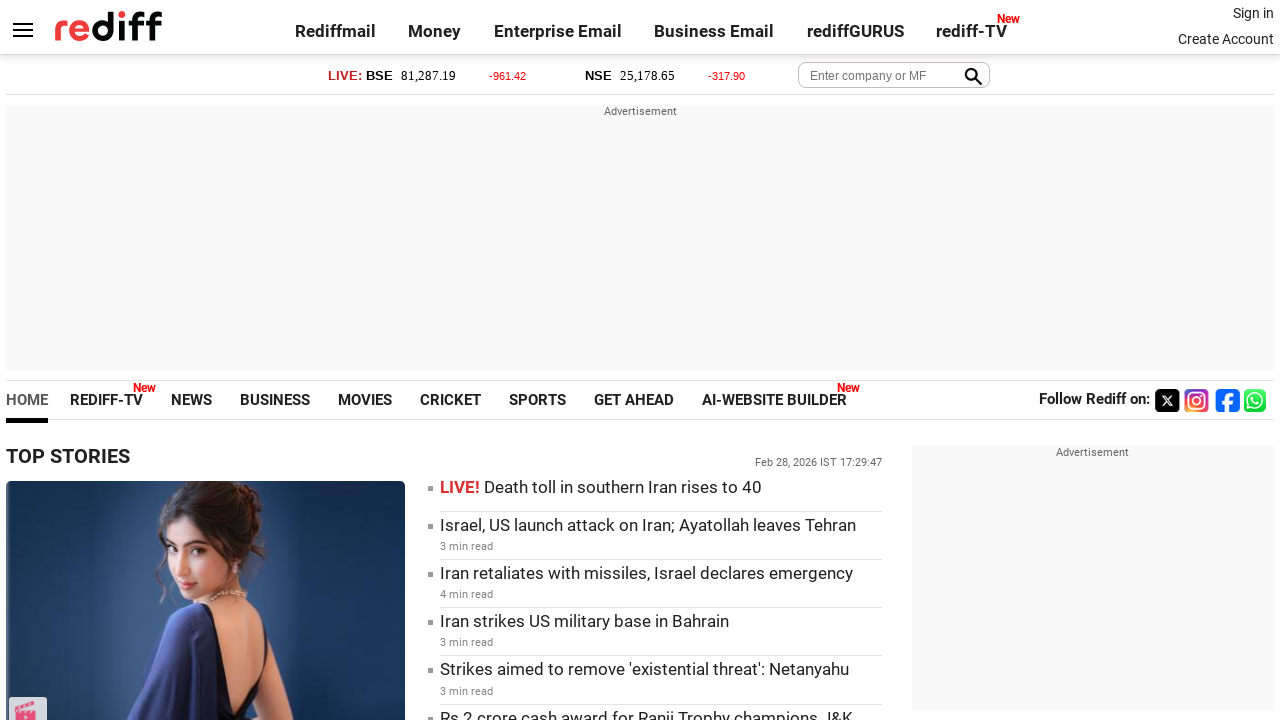

Verified that navigation links are present on the page
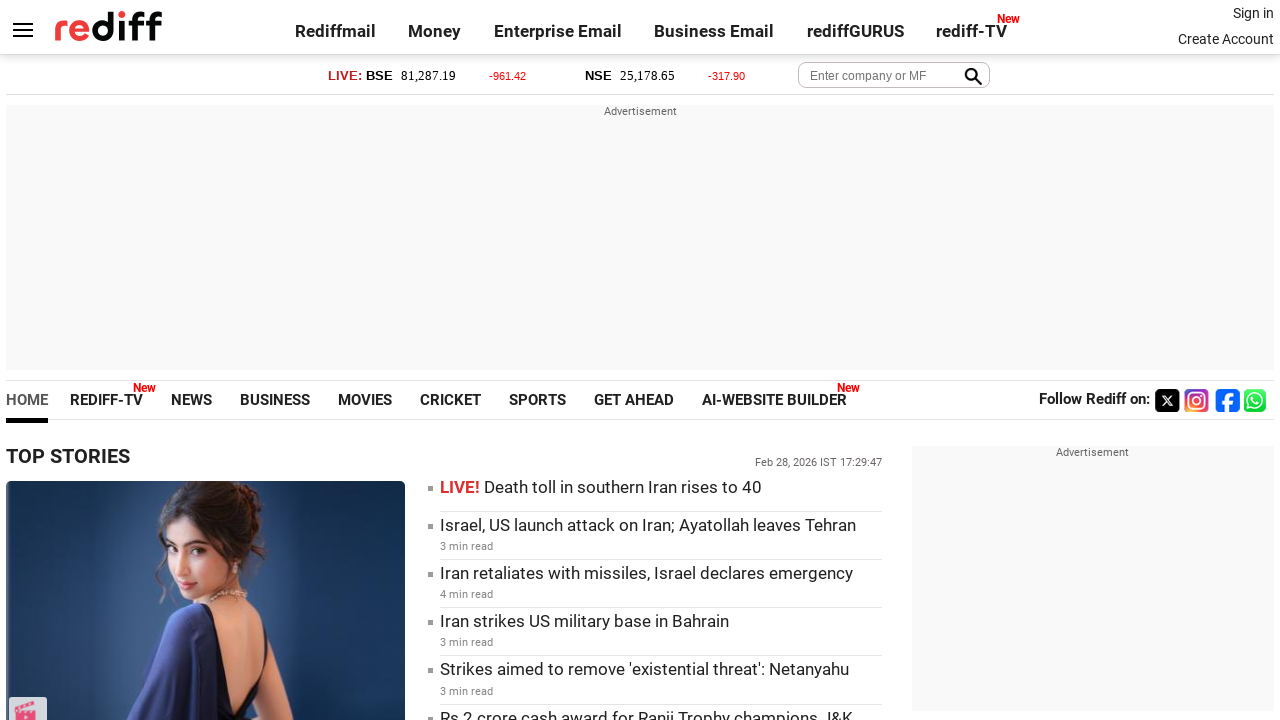

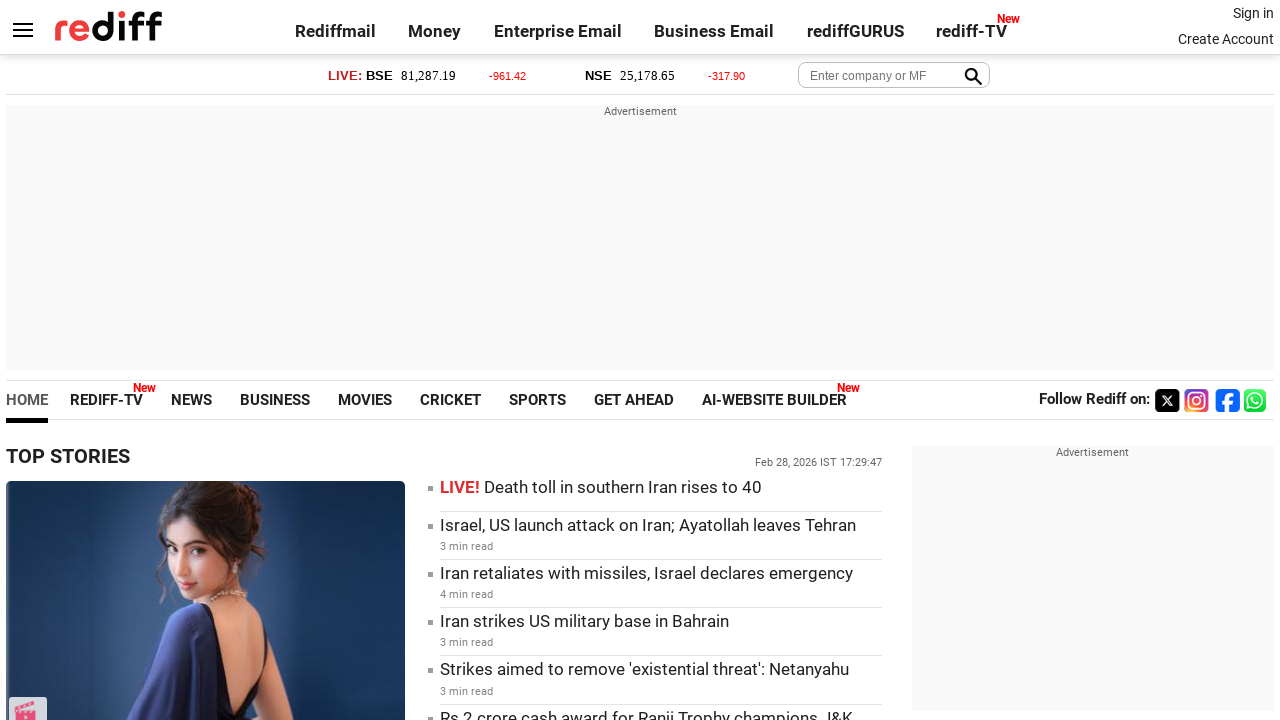